Tests dynamic checkbox controls by toggling visibility of a checkbox, waiting for it to disappear and reappear, then clicking to select it

Starting URL: https://www.training-support.net/webelements/dynamic-controls

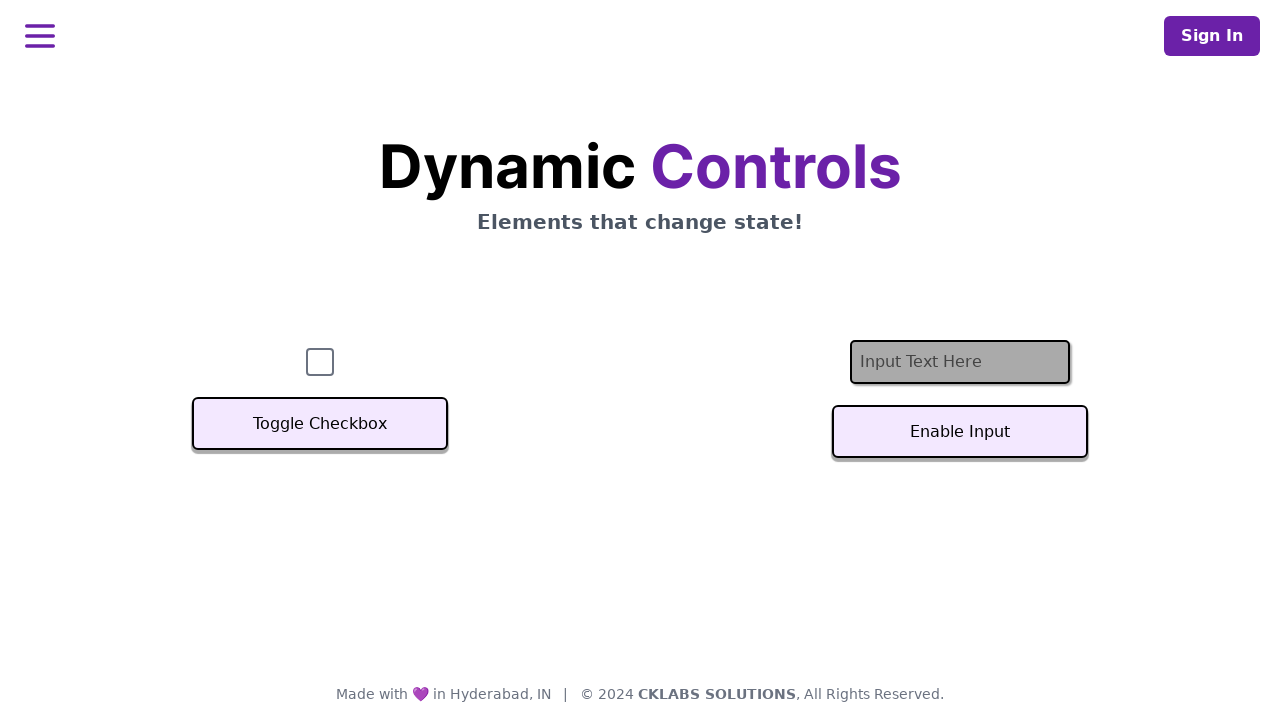

Navigated to dynamic controls page
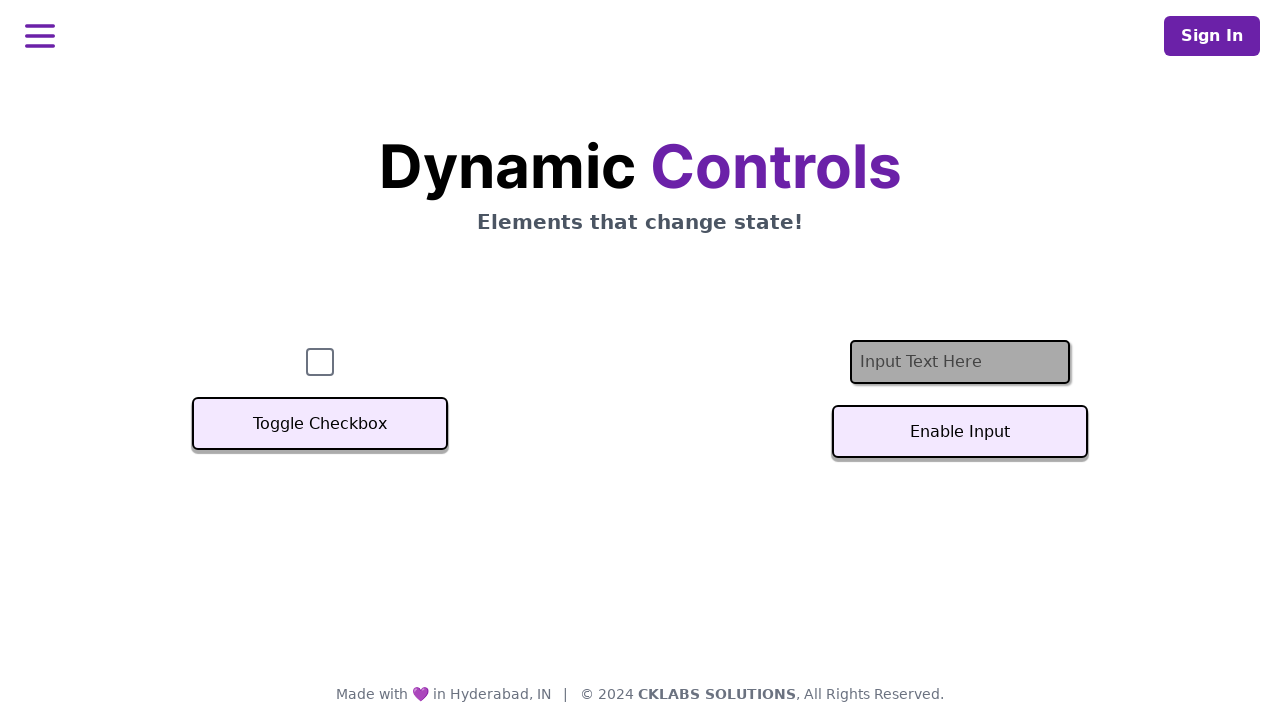

Verified checkbox is initially visible
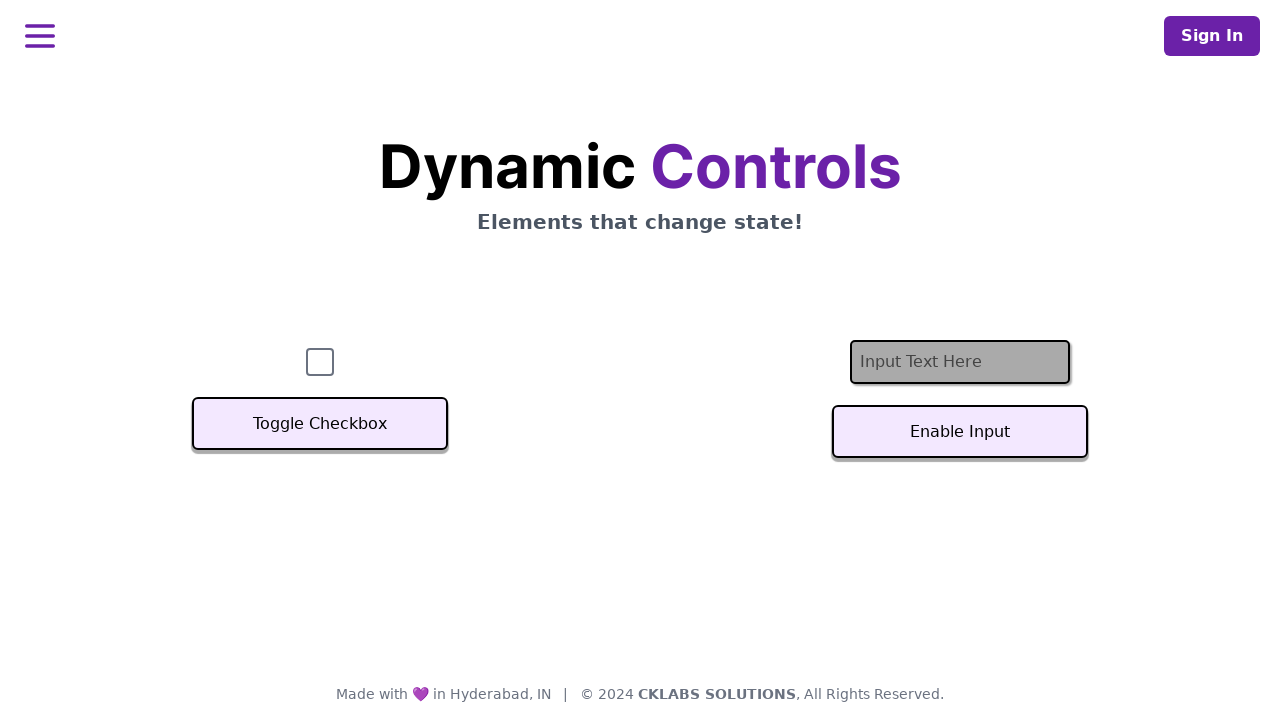

Clicked toggle button to hide checkbox at (320, 424) on xpath=//button[text()='Toggle Checkbox']
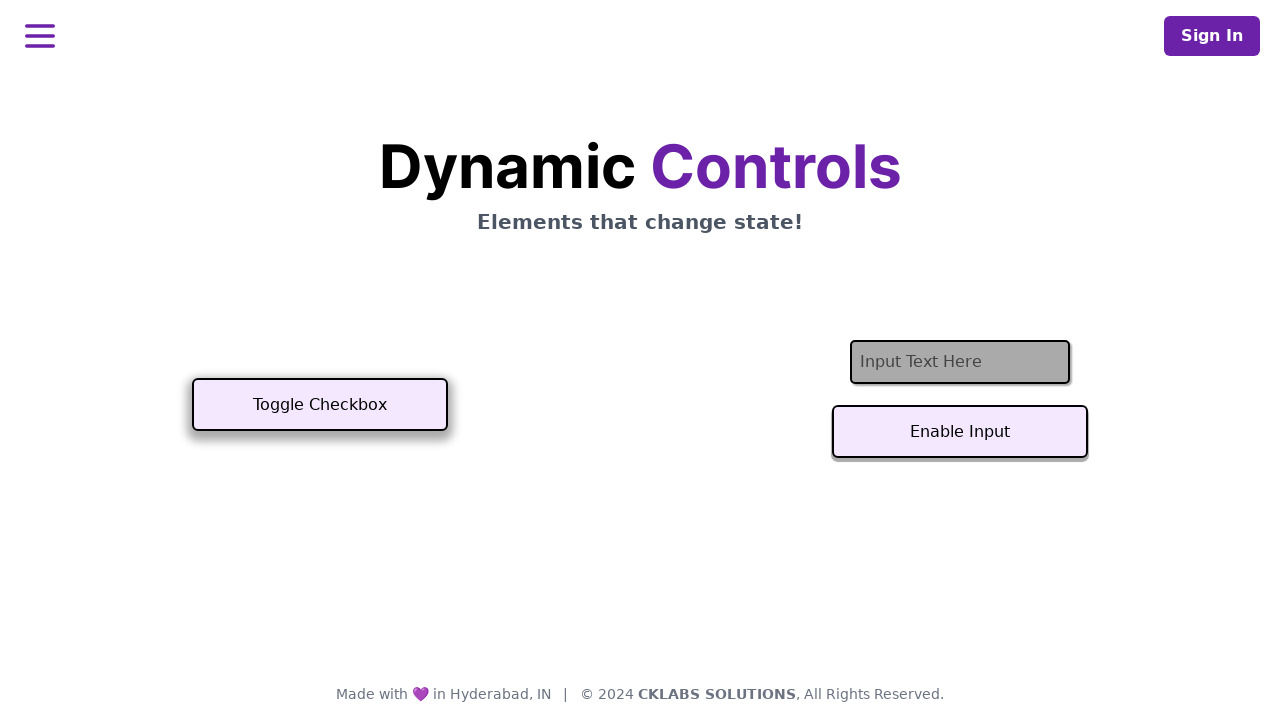

Checkbox disappeared after toggle
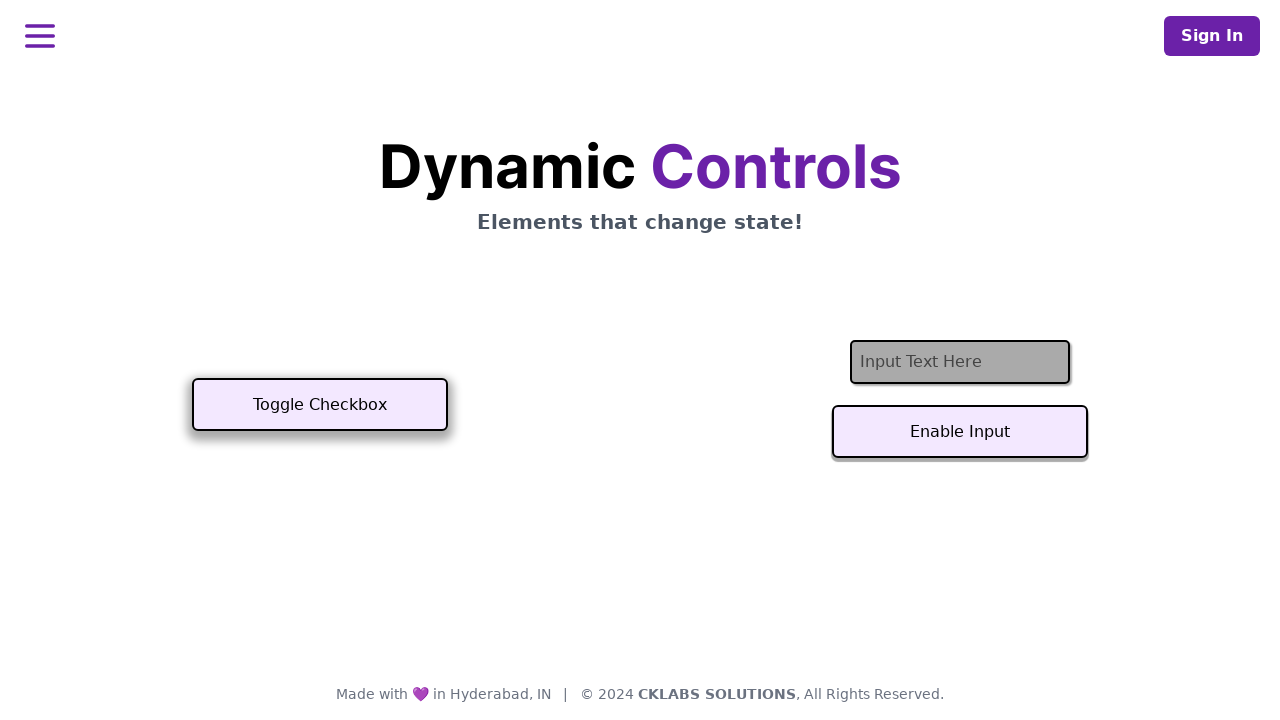

Clicked toggle button to show checkbox at (320, 405) on xpath=//button[text()='Toggle Checkbox']
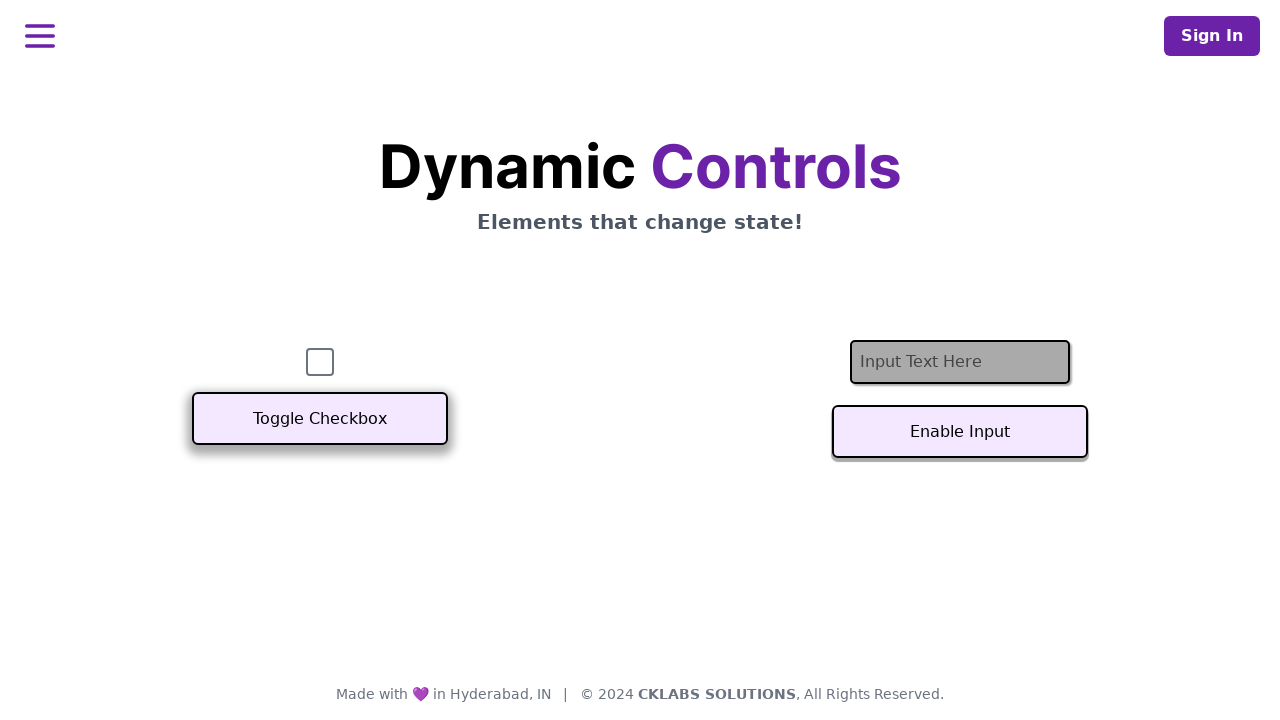

Checkbox became visible again
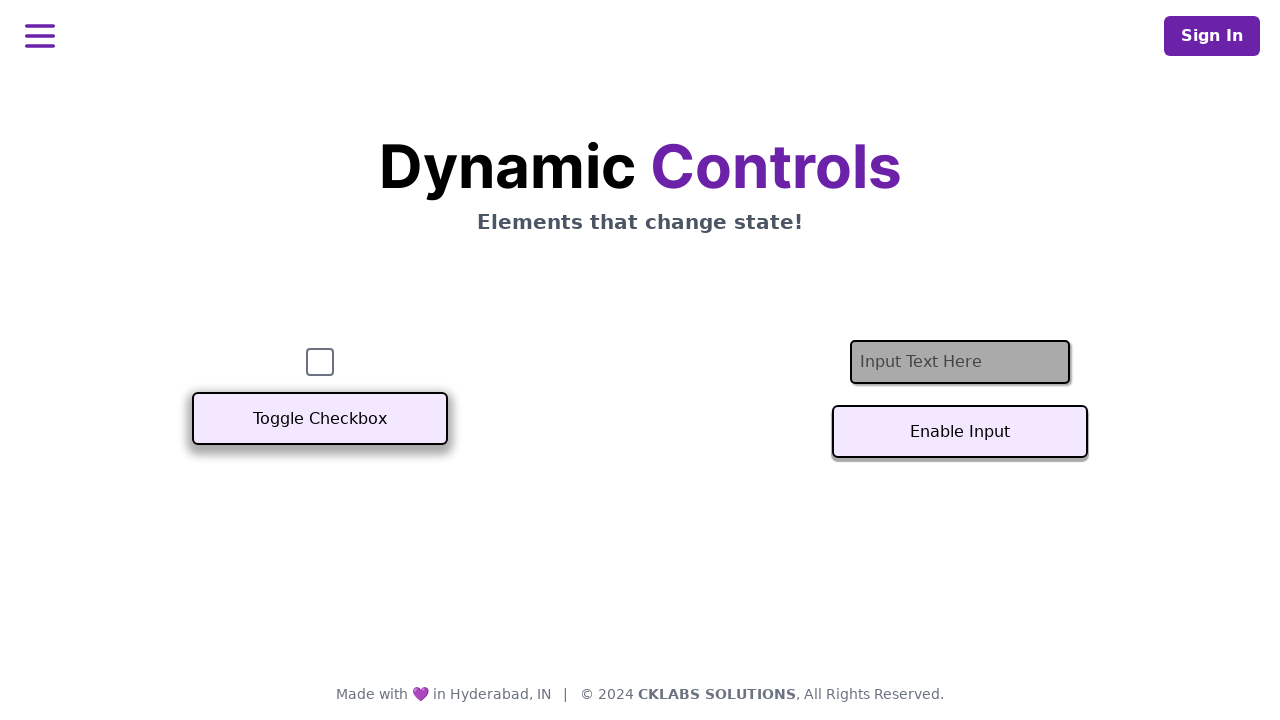

Clicked checkbox to select it at (320, 362) on #checkbox
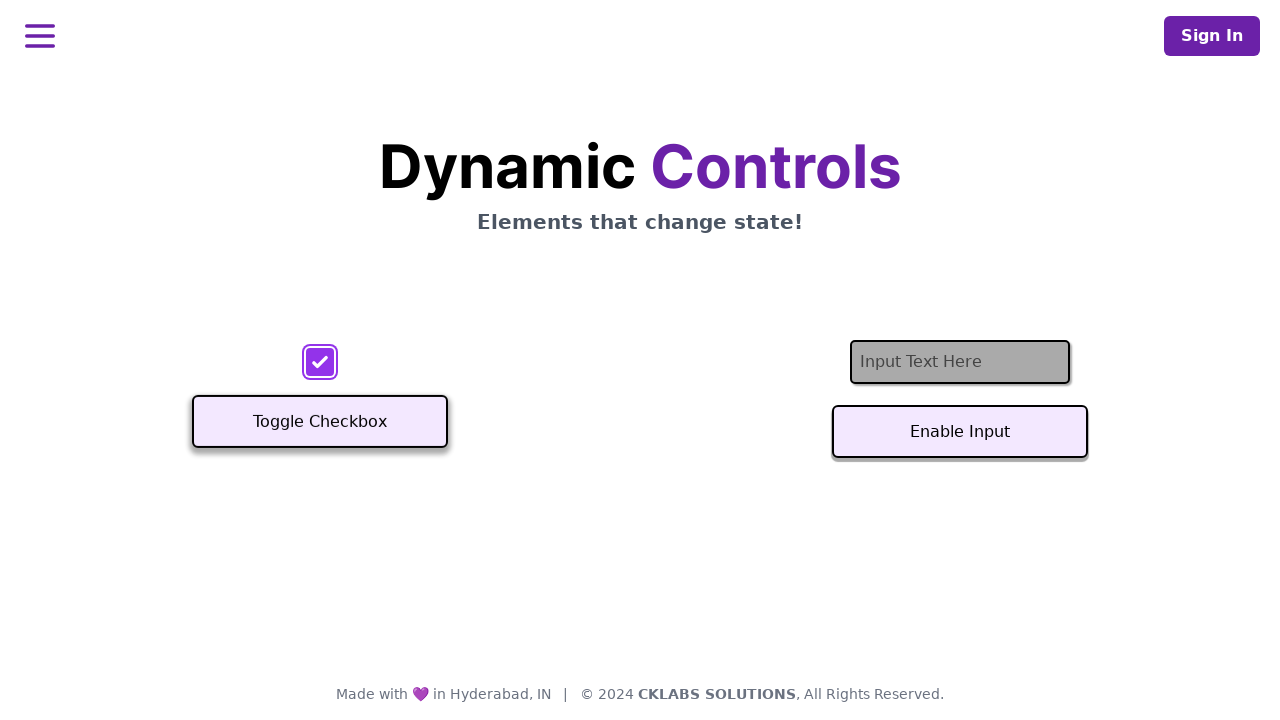

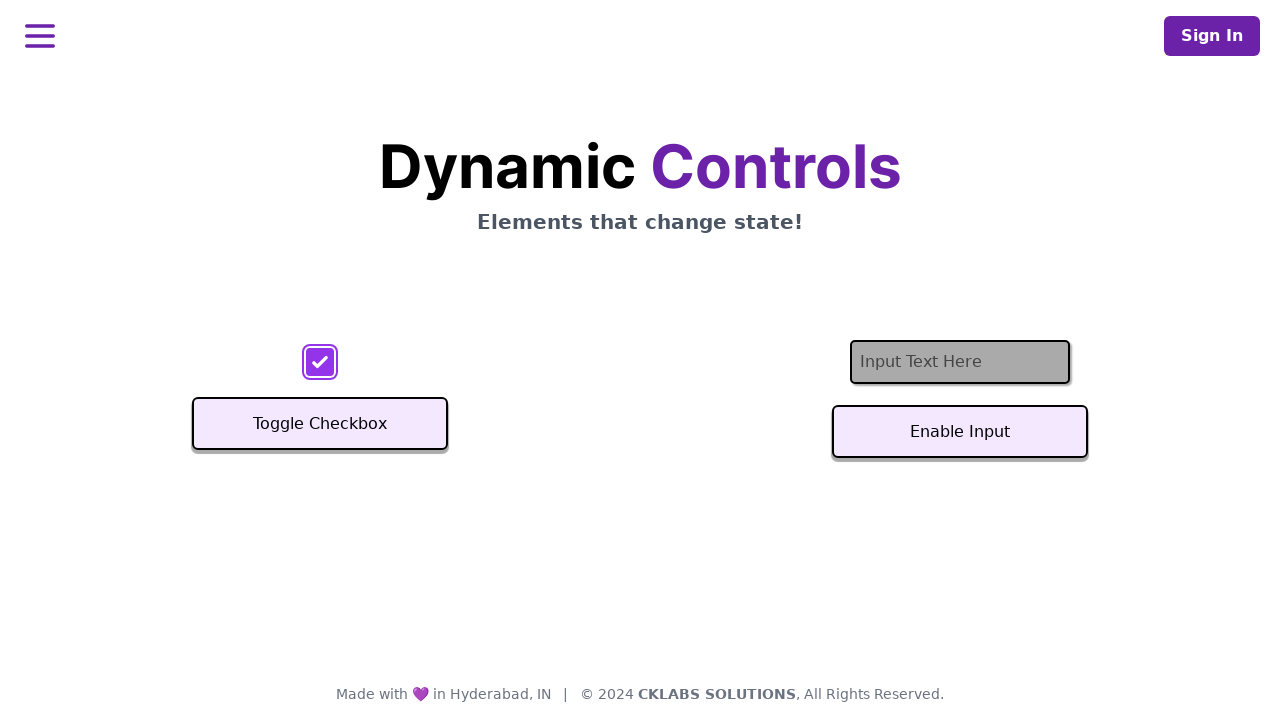